Tests filtering products by category by navigating to the store, clicking on the Accessories category, and verifying the URL changes to the correct category page

Starting URL: https://atid.store/

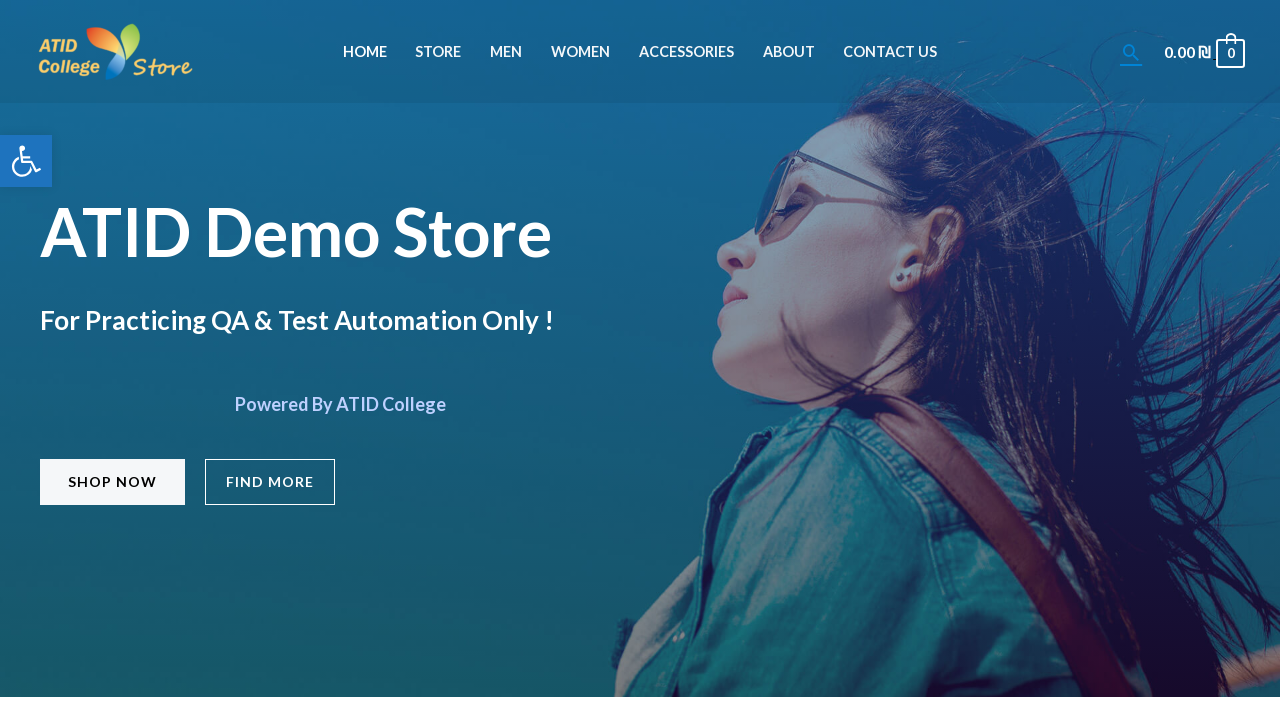

Clicked Store button to navigate to store at (438, 52) on text=Store
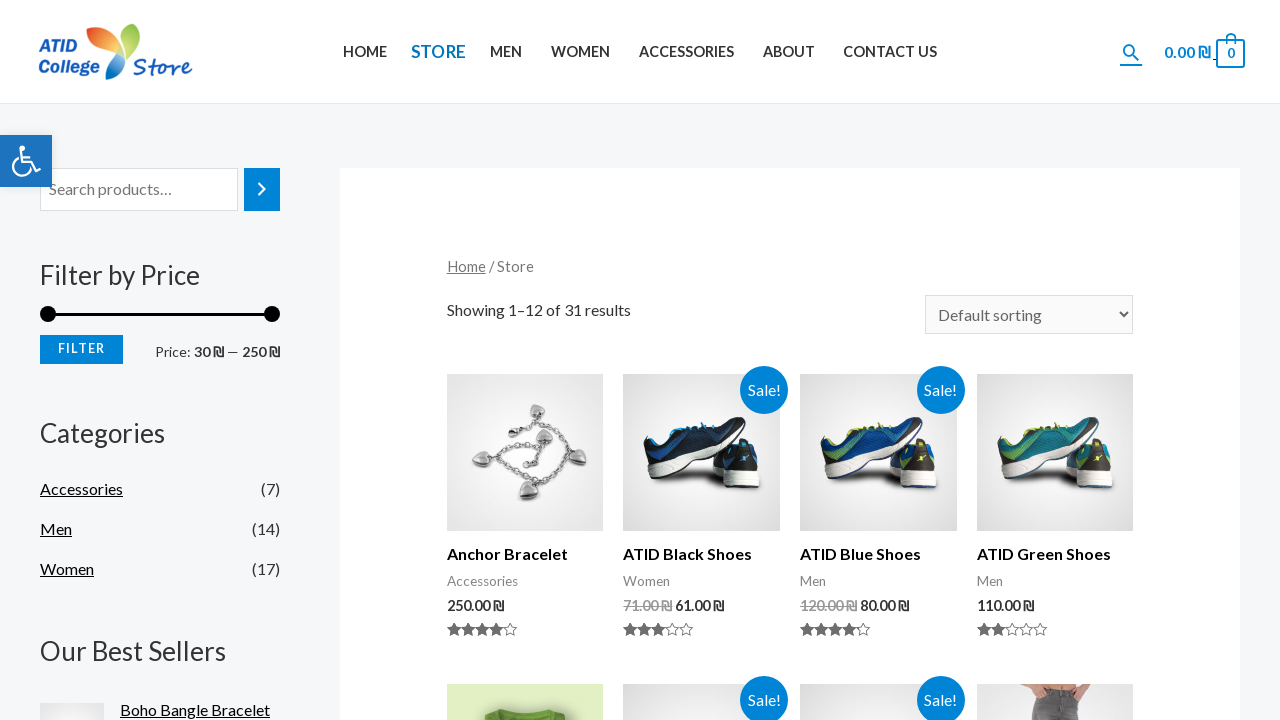

Store page loaded and network idle
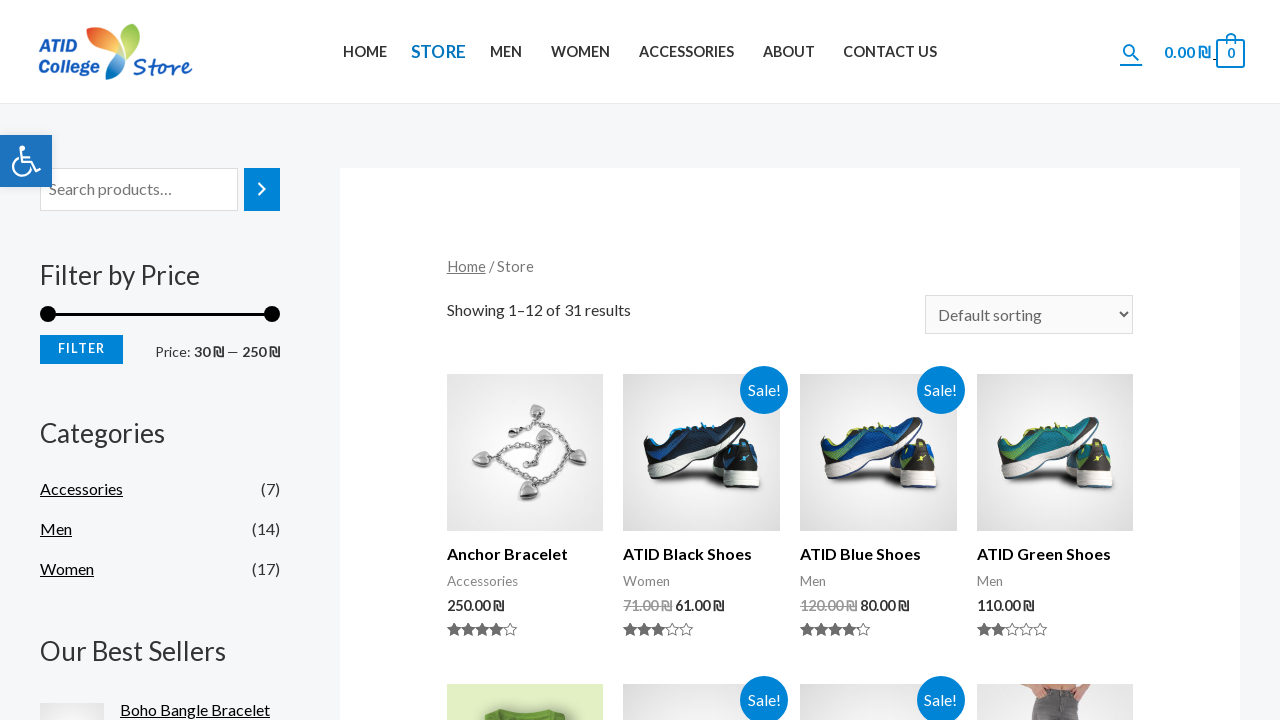

Clicked Accessories category at (686, 52) on text=Accessories
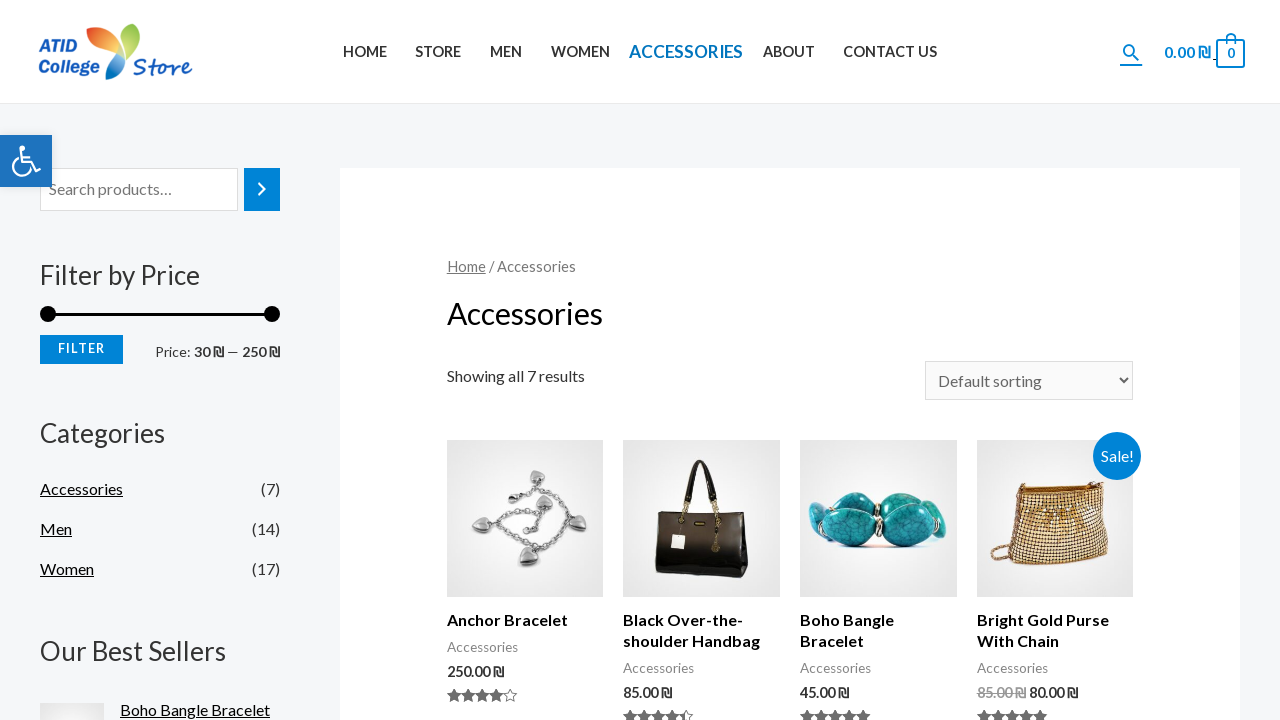

Navigated to Accessories category page
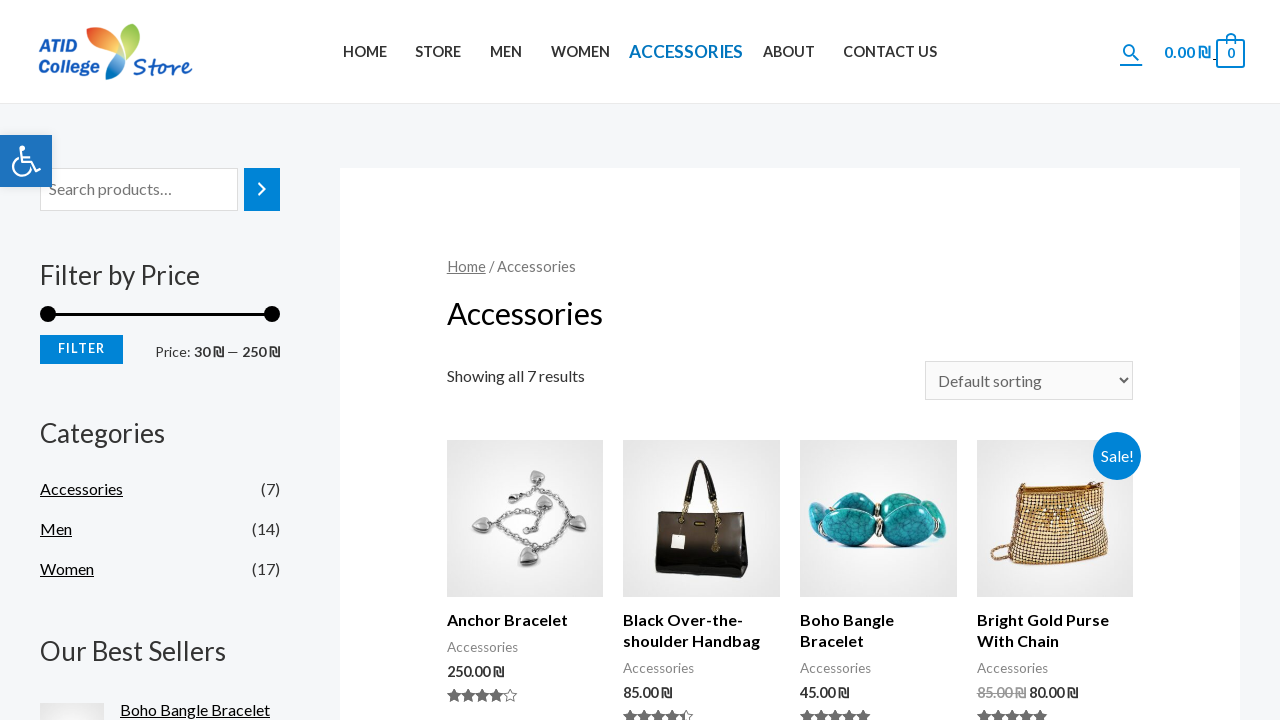

Verified URL contains 'product-category/accessories'
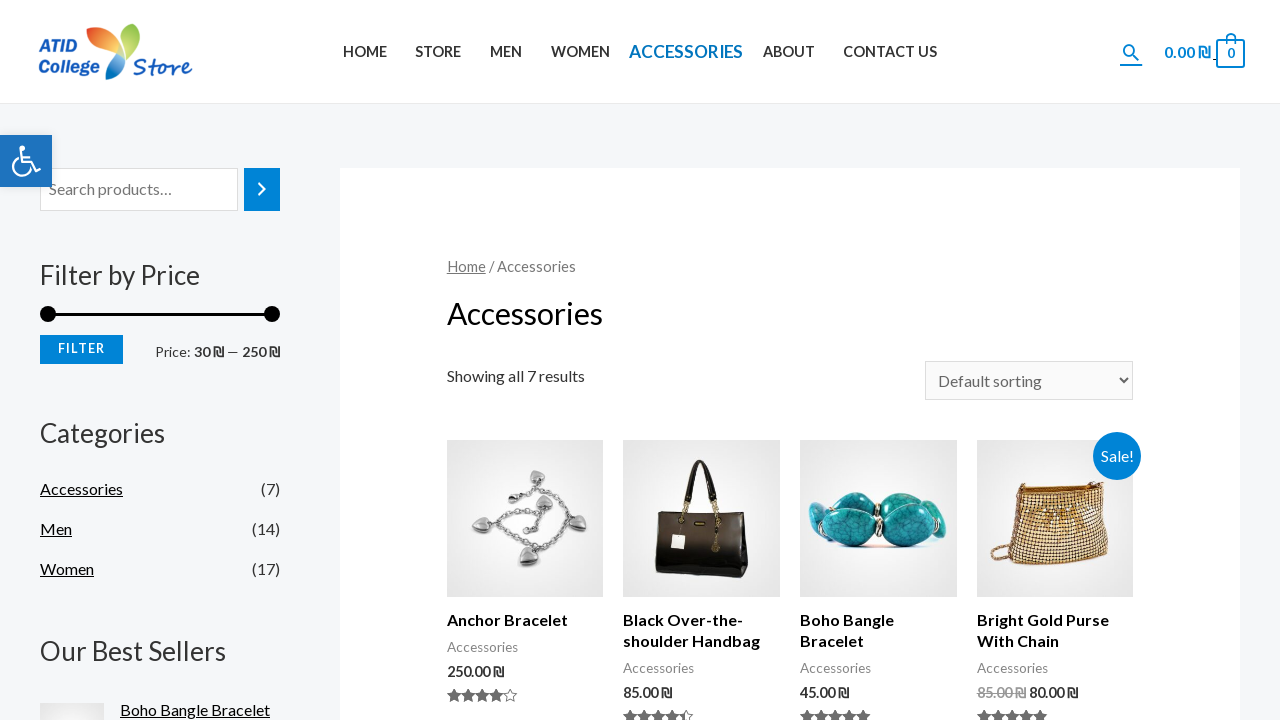

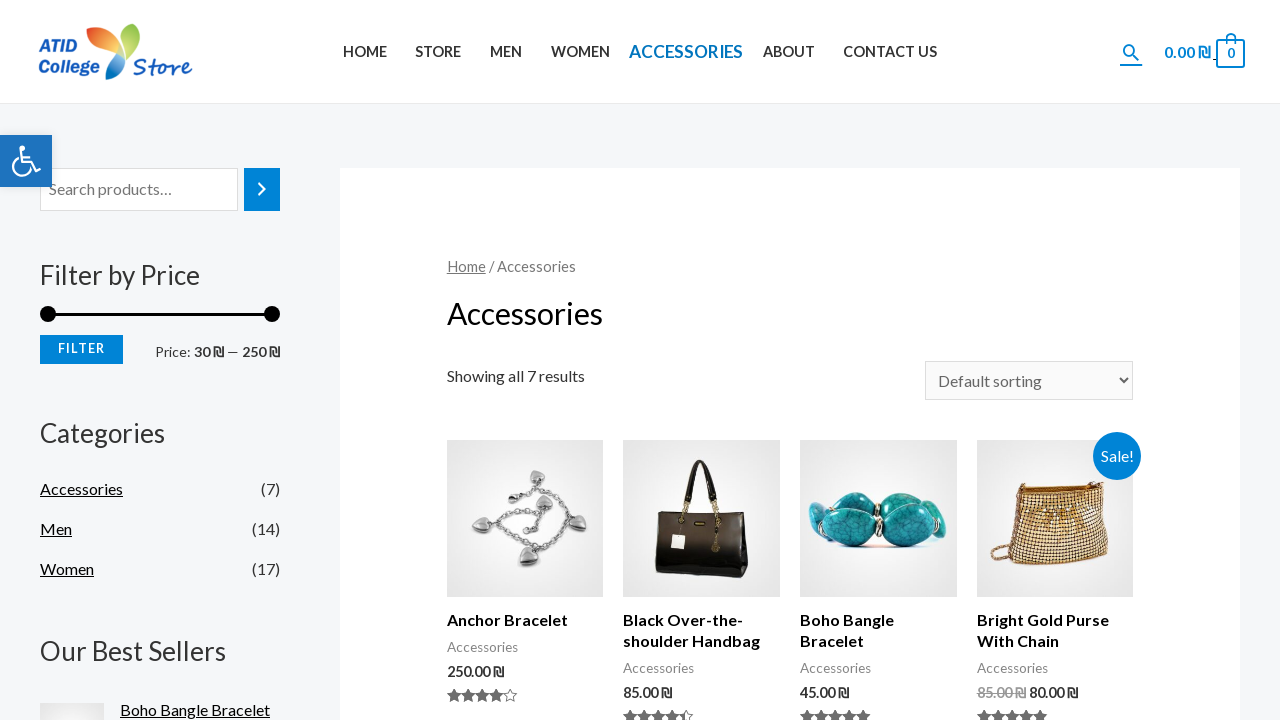